Tests radio button functionality by clicking the "Hockey" radio button and verifying it becomes selected

Starting URL: https://practice.cydeo.com/radio_buttons

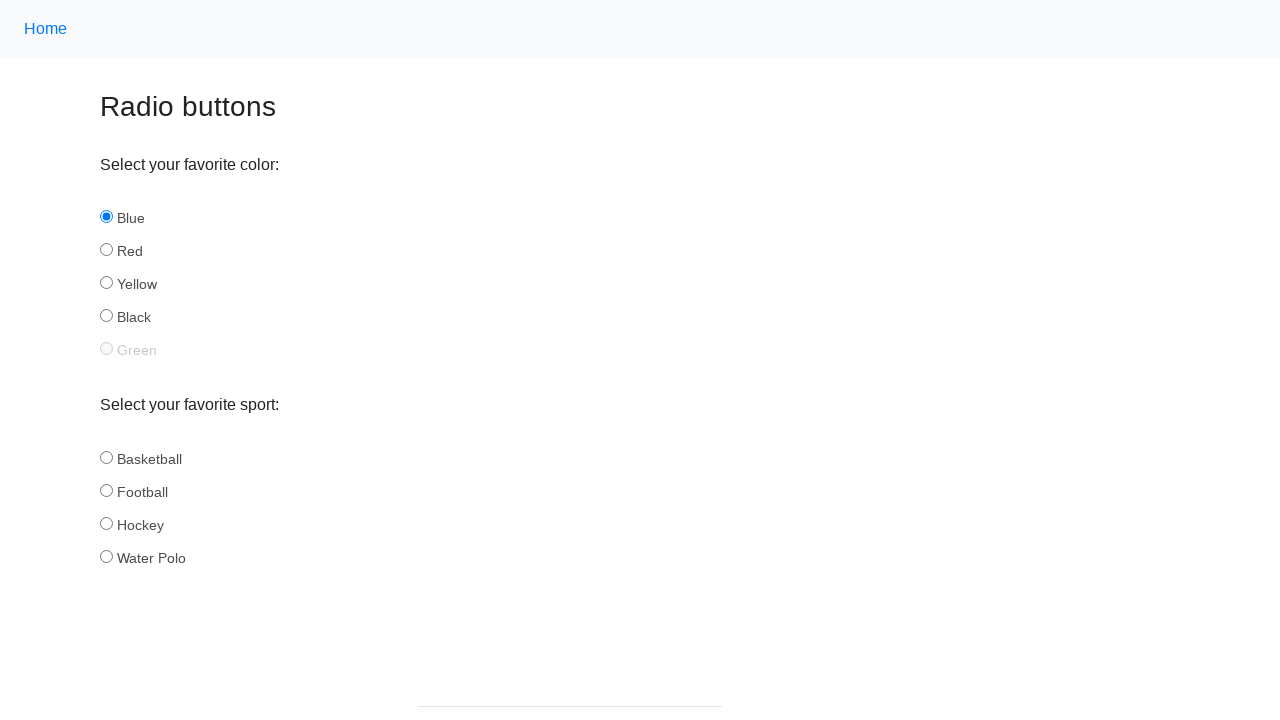

Located the Hockey radio button element
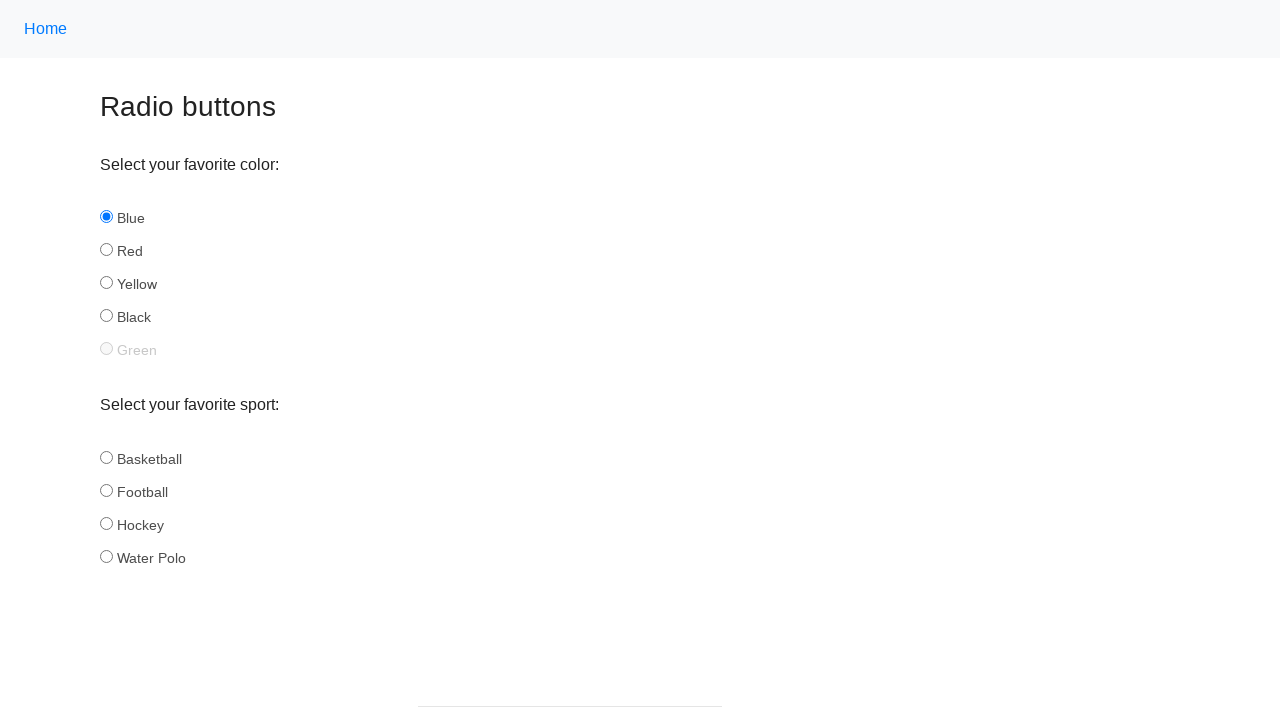

Clicked the Hockey radio button at (106, 523) on input#hockey
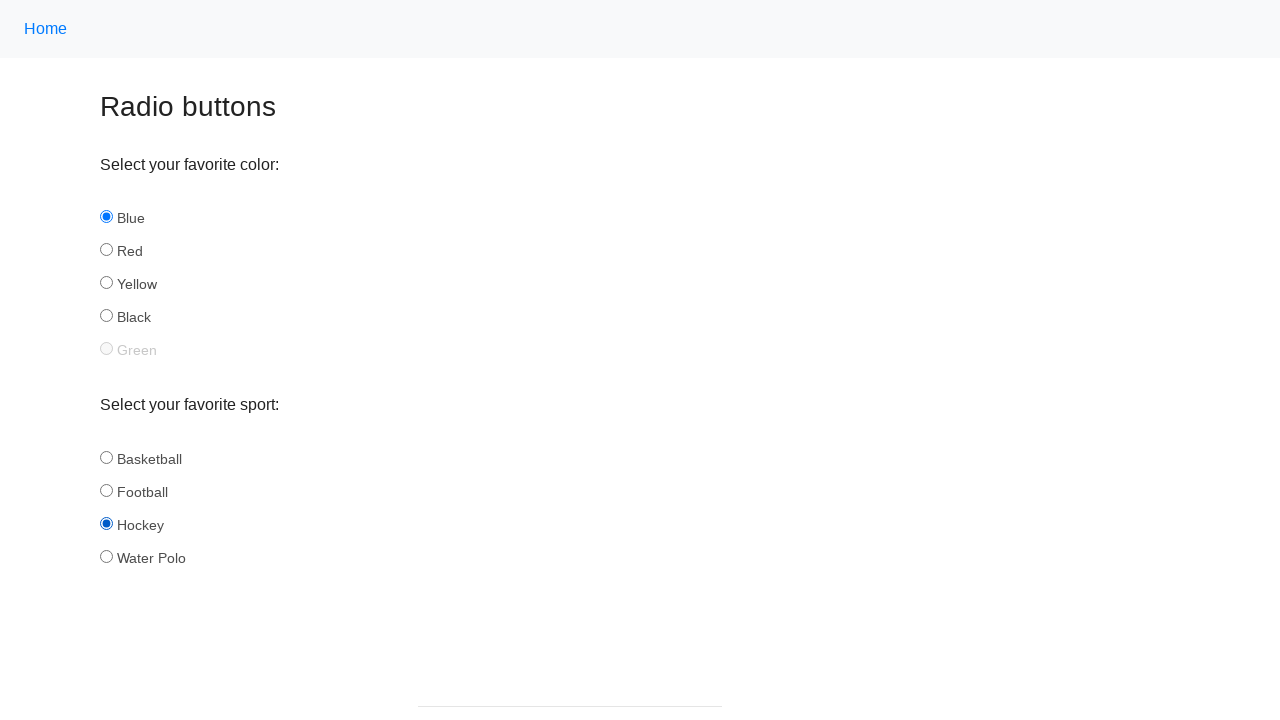

Verified Hockey radio button is selected
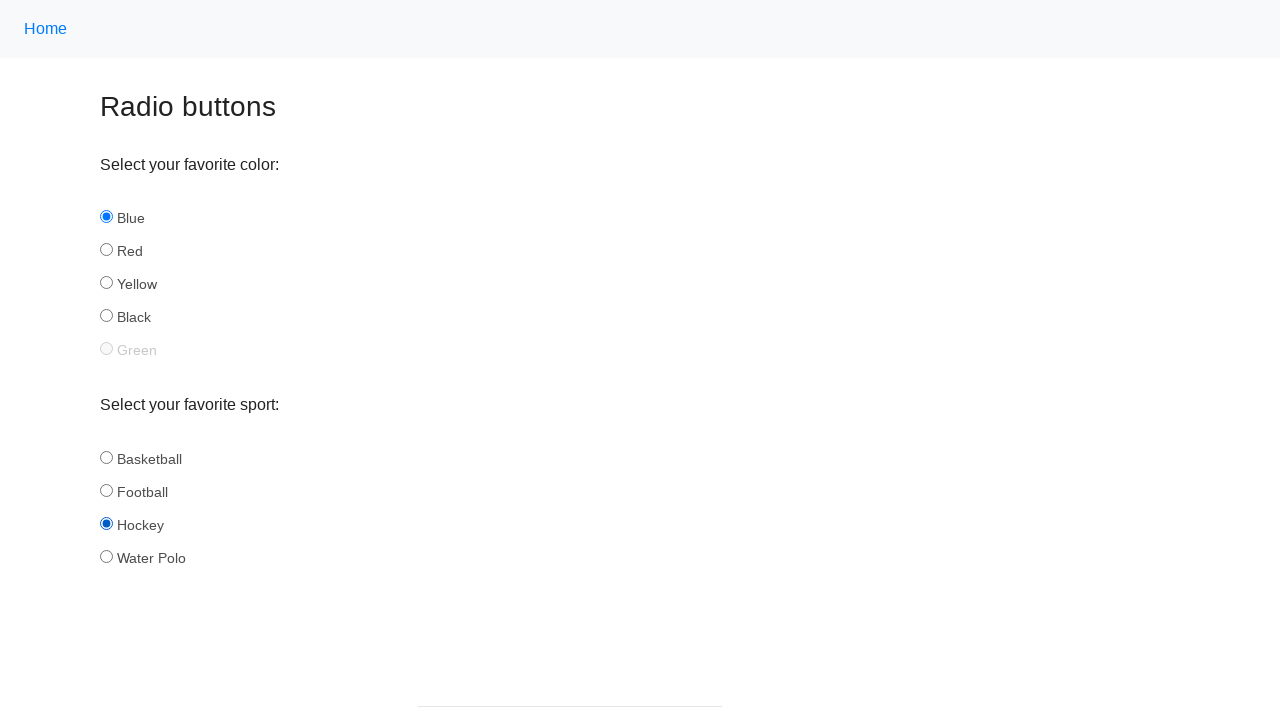

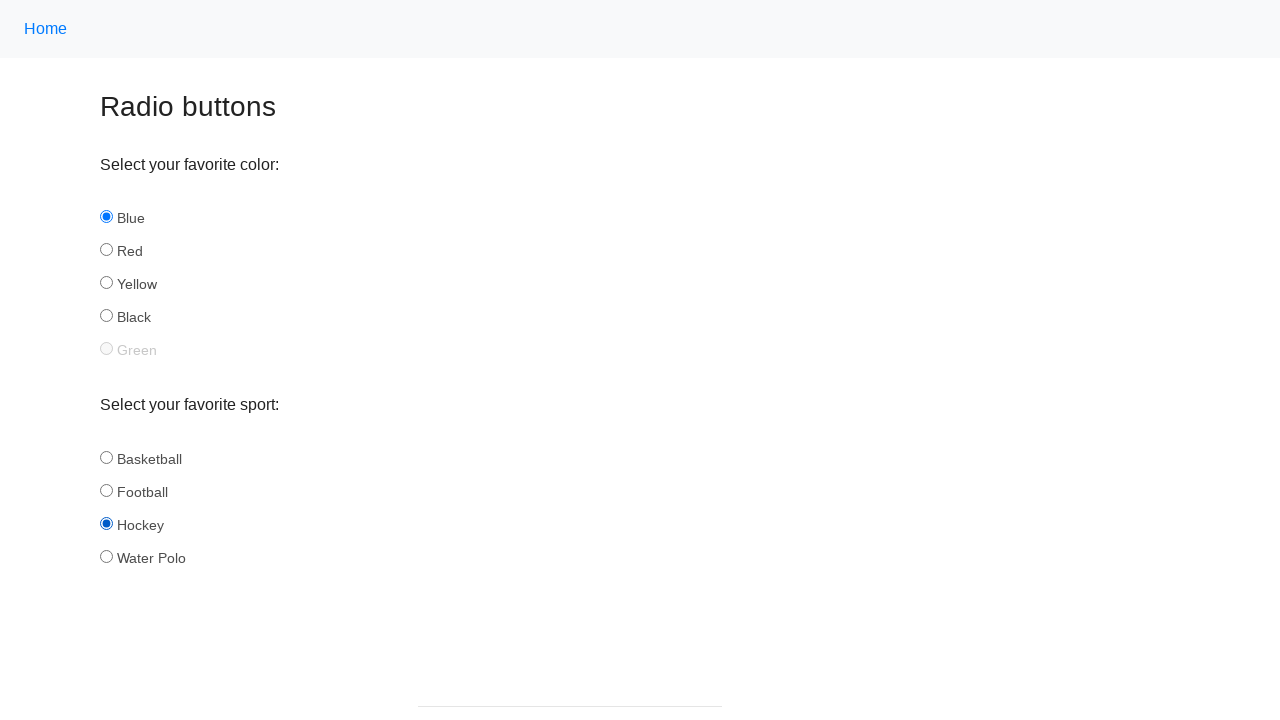